Tests adding a new todo item to a sample todo application by entering text and pressing Enter, then verifying the item was added.

Starting URL: https://lambdatest.github.io/sample-todo-app/

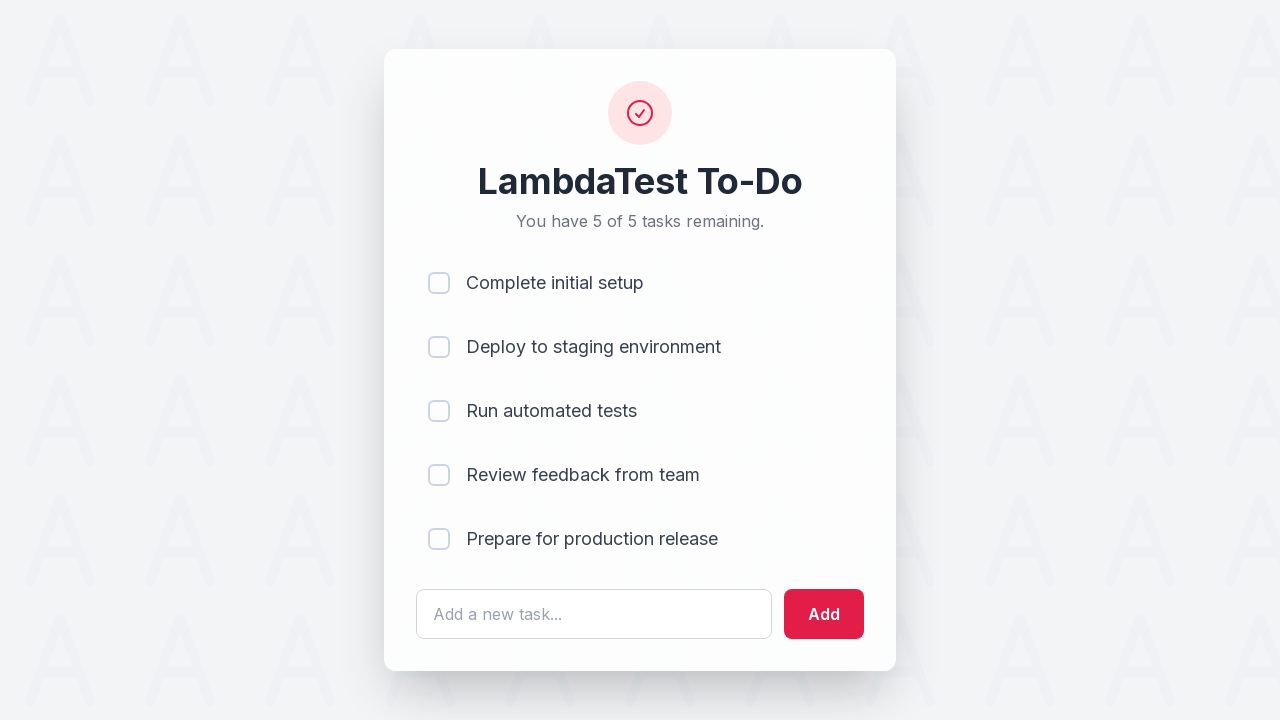

Navigated to todo application
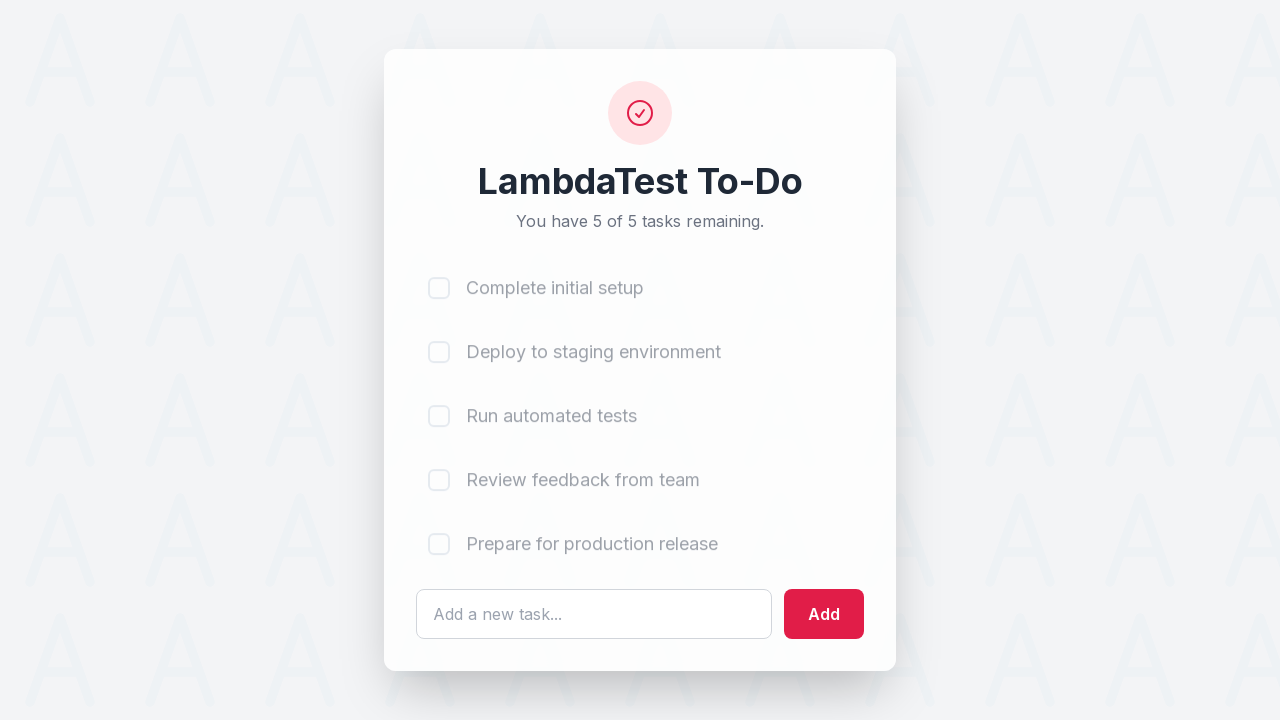

Filled todo input field with 'Sixth Item' on #sampletodotext
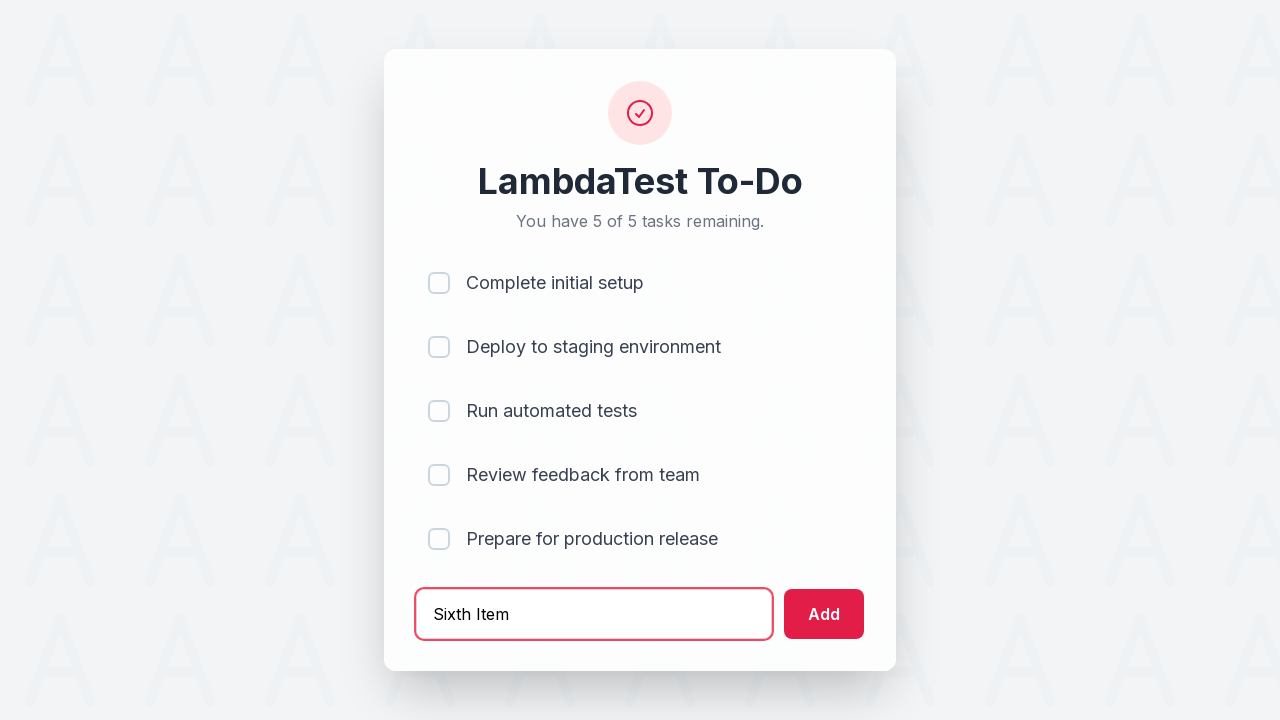

Pressed Enter to add the todo item on #sampletodotext
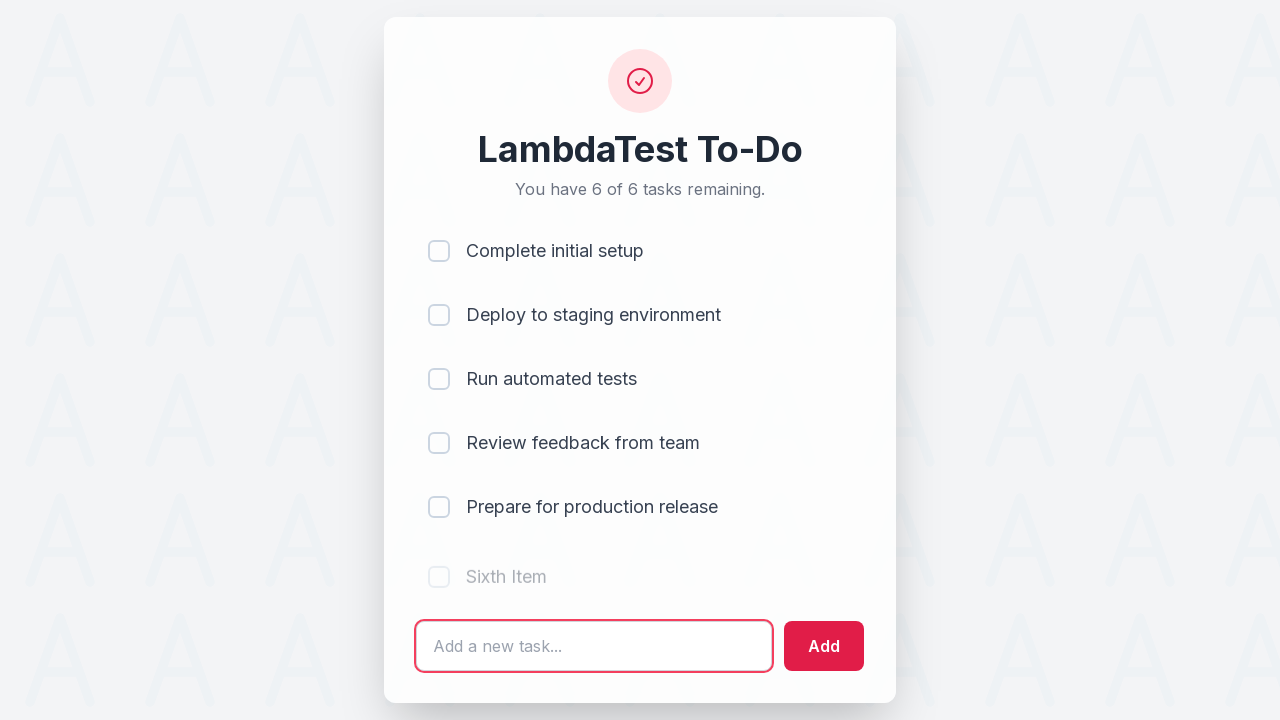

New todo item appeared in the list
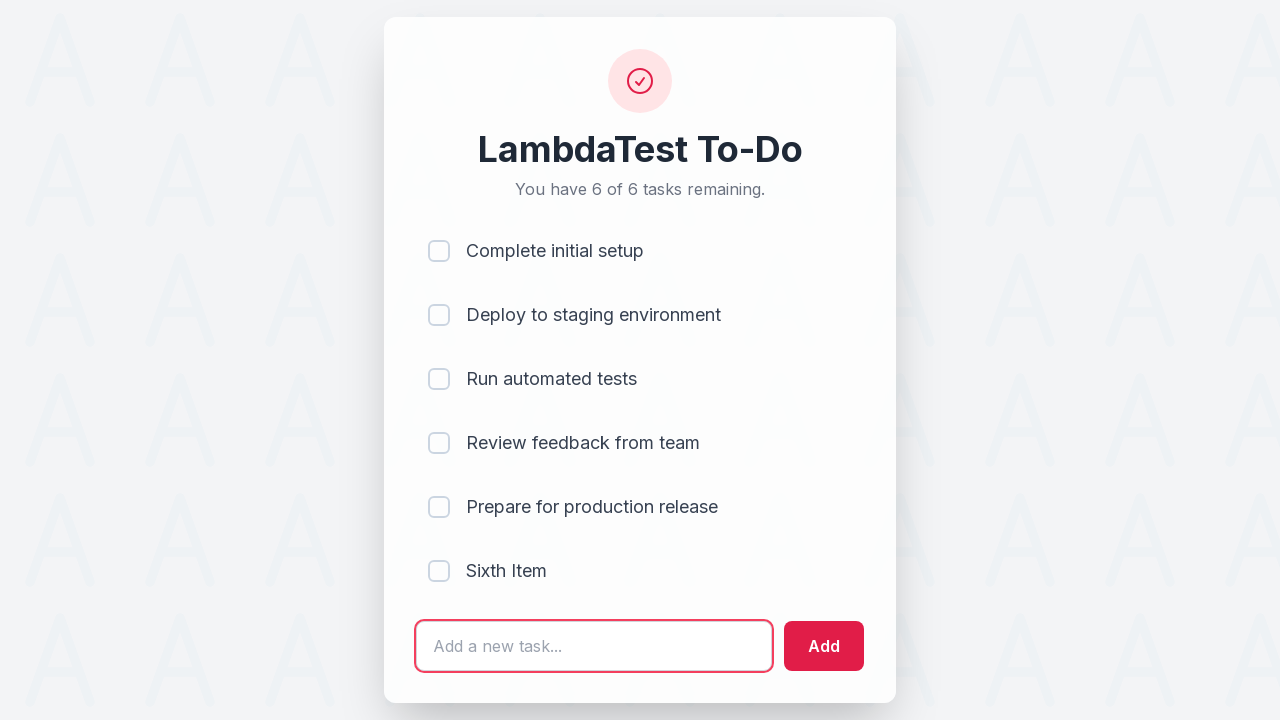

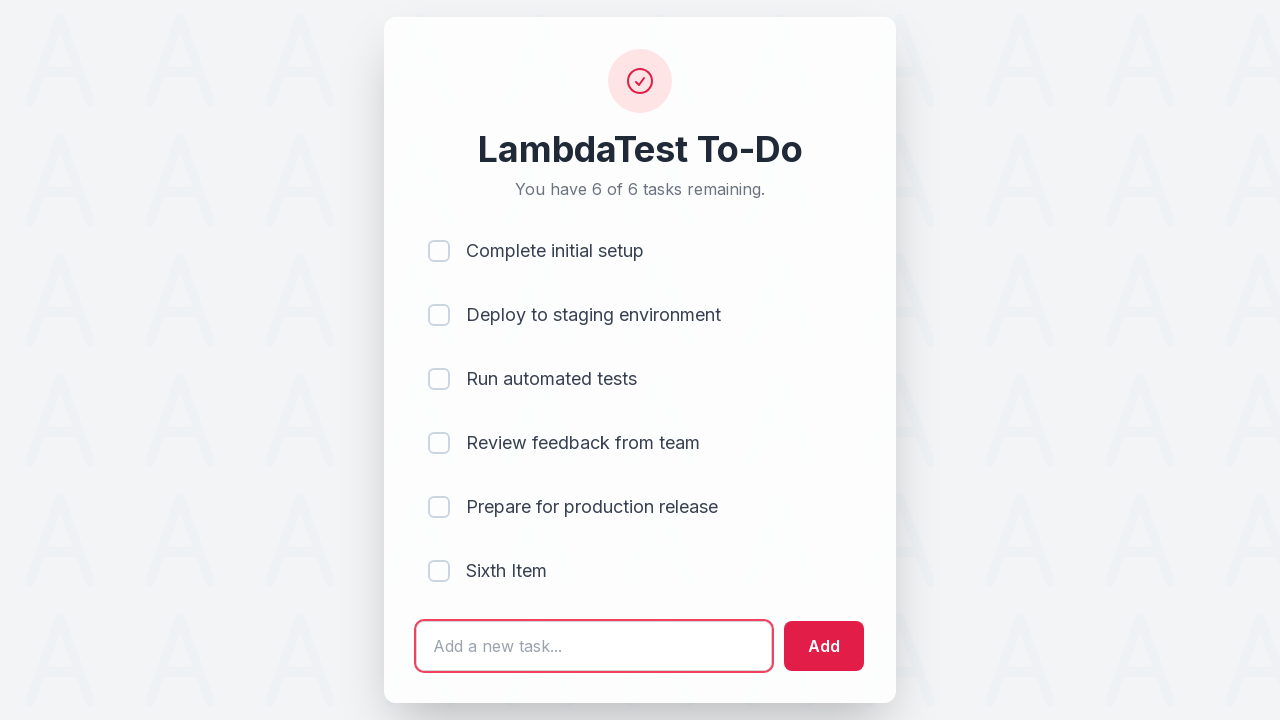